Verifies that the page title is "Game Explorer"

Starting URL: https://game-explorer-lac-sigma.vercel.app/

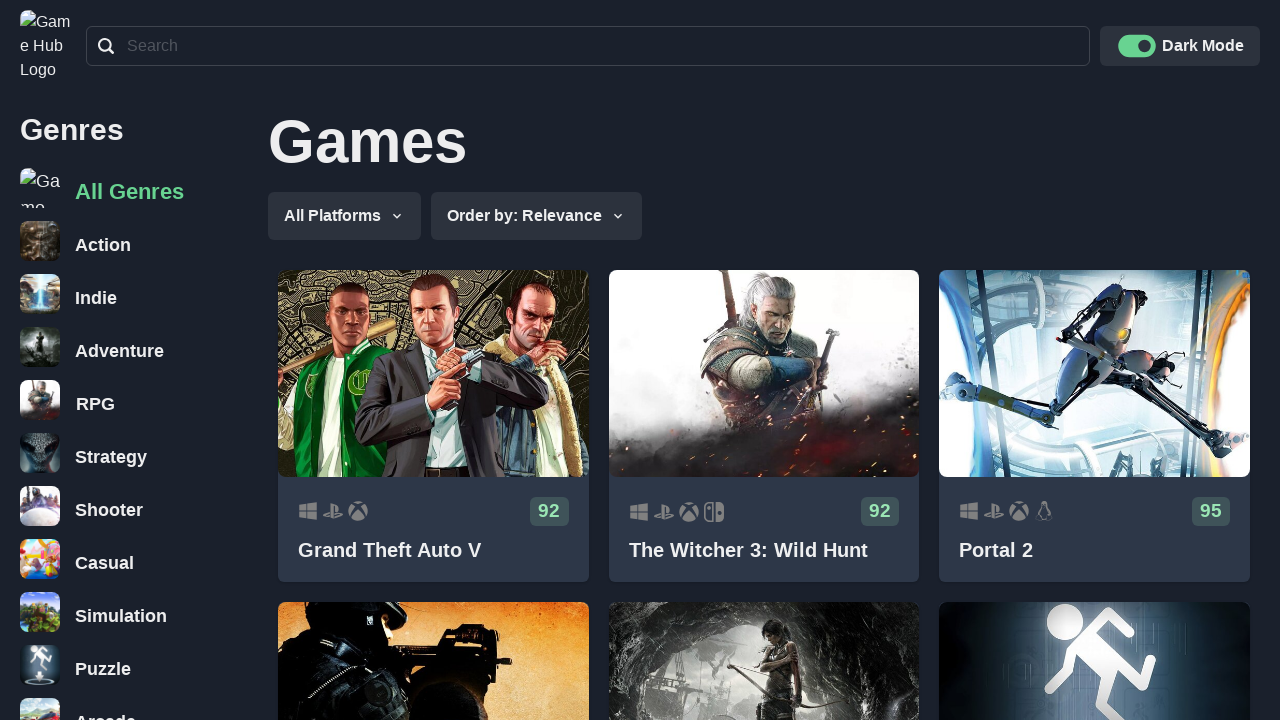

Navigated to Game Explorer application
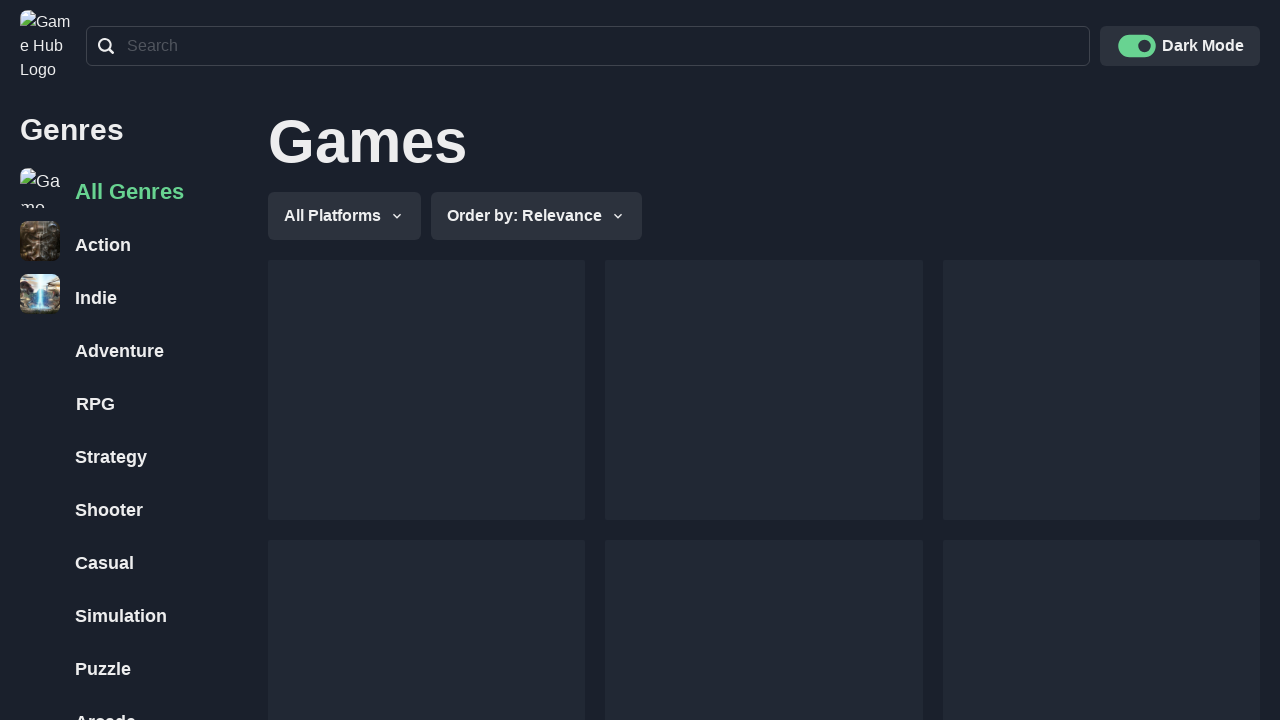

Verified page title is 'Game Explorer'
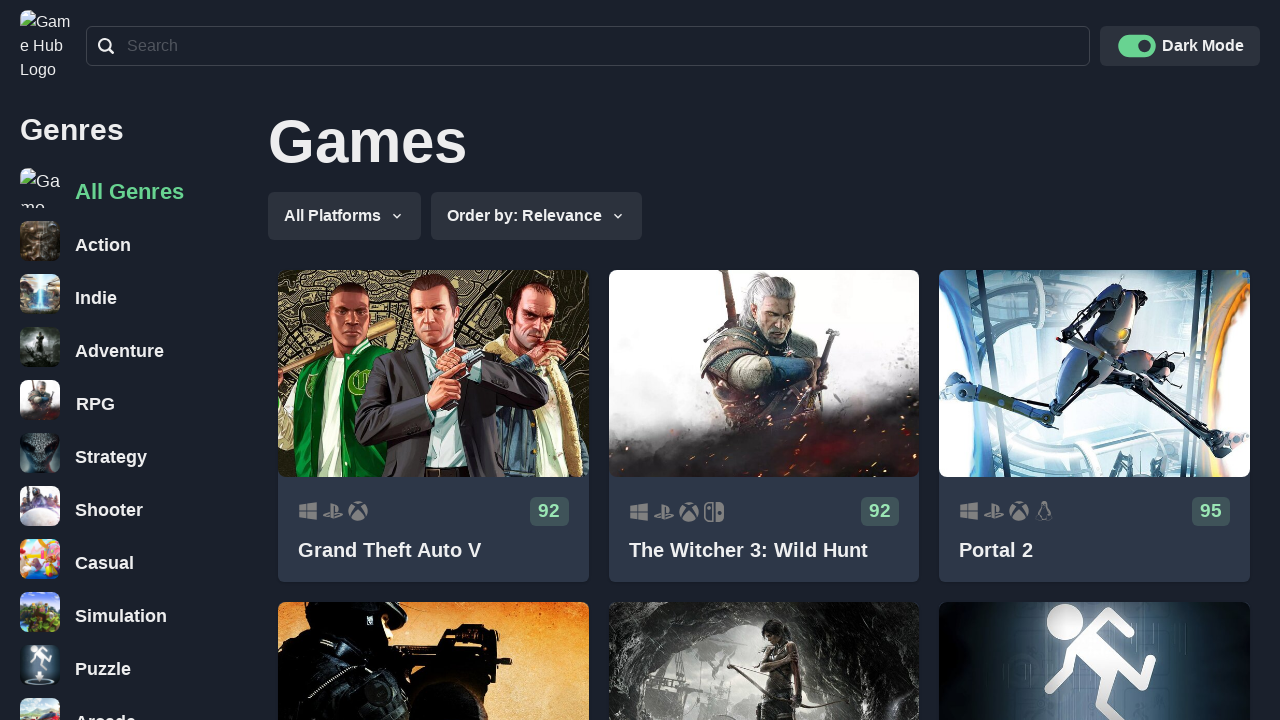

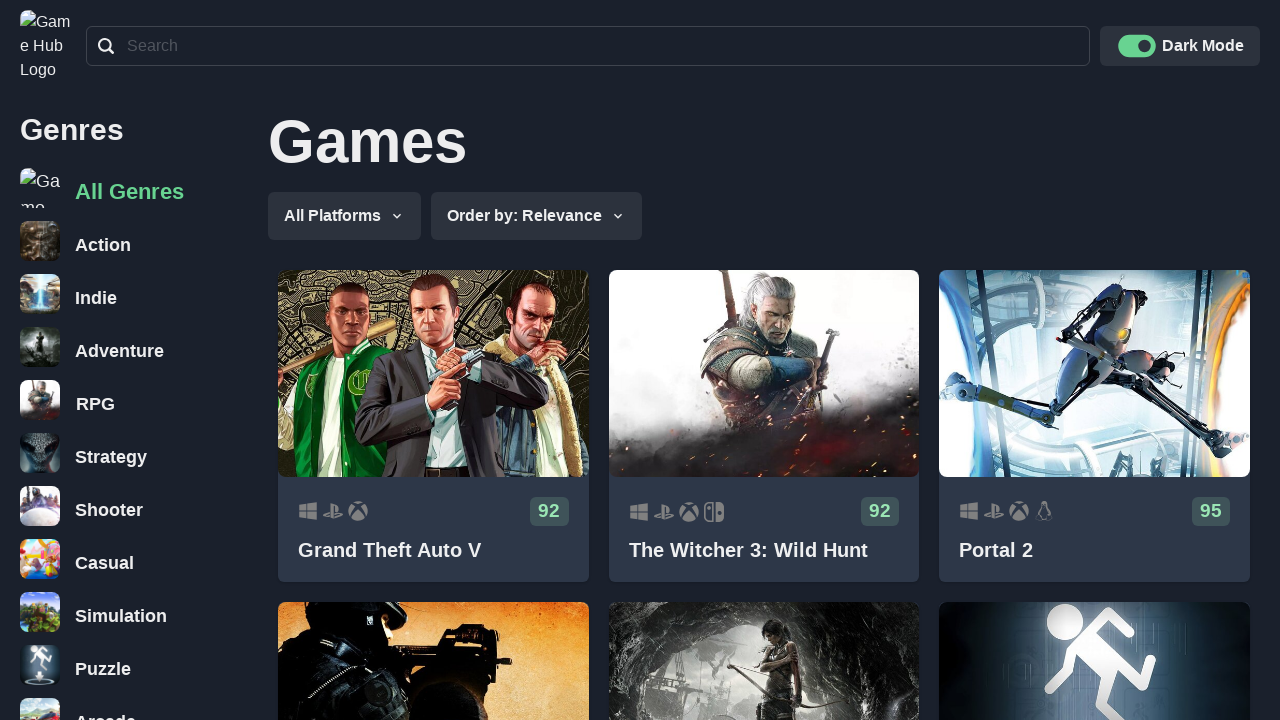